Tests submitting an empty zip code field, verifying error message display

Starting URL: https://www.sharelane.com/cgi-bin/register.py

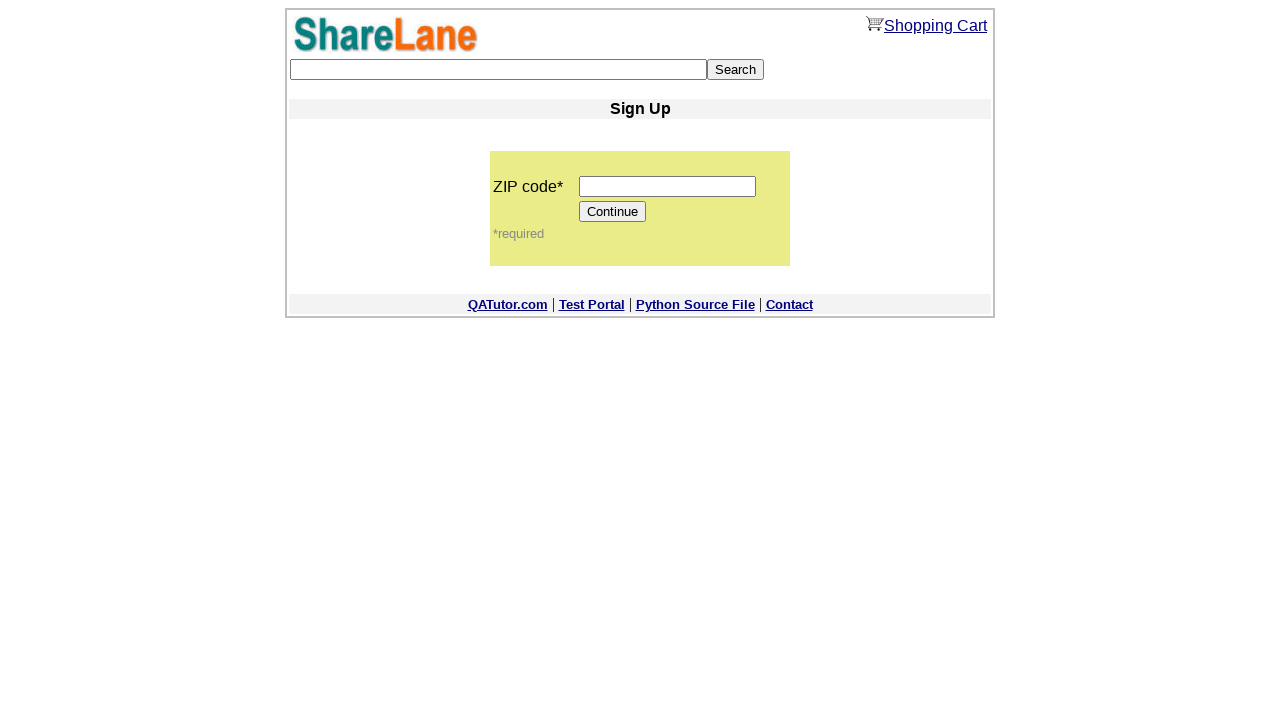

Navigated to ShareLane registration page
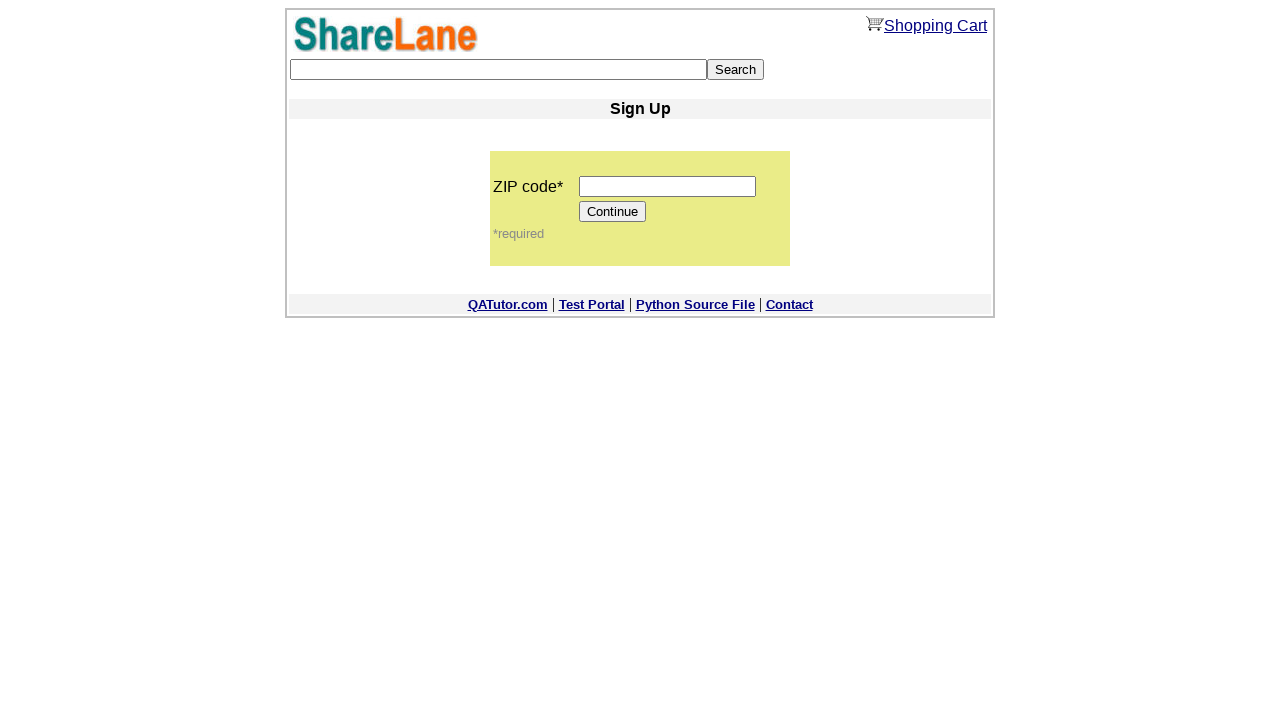

Clicked Continue button without entering zip code at (613, 212) on [value='Continue']
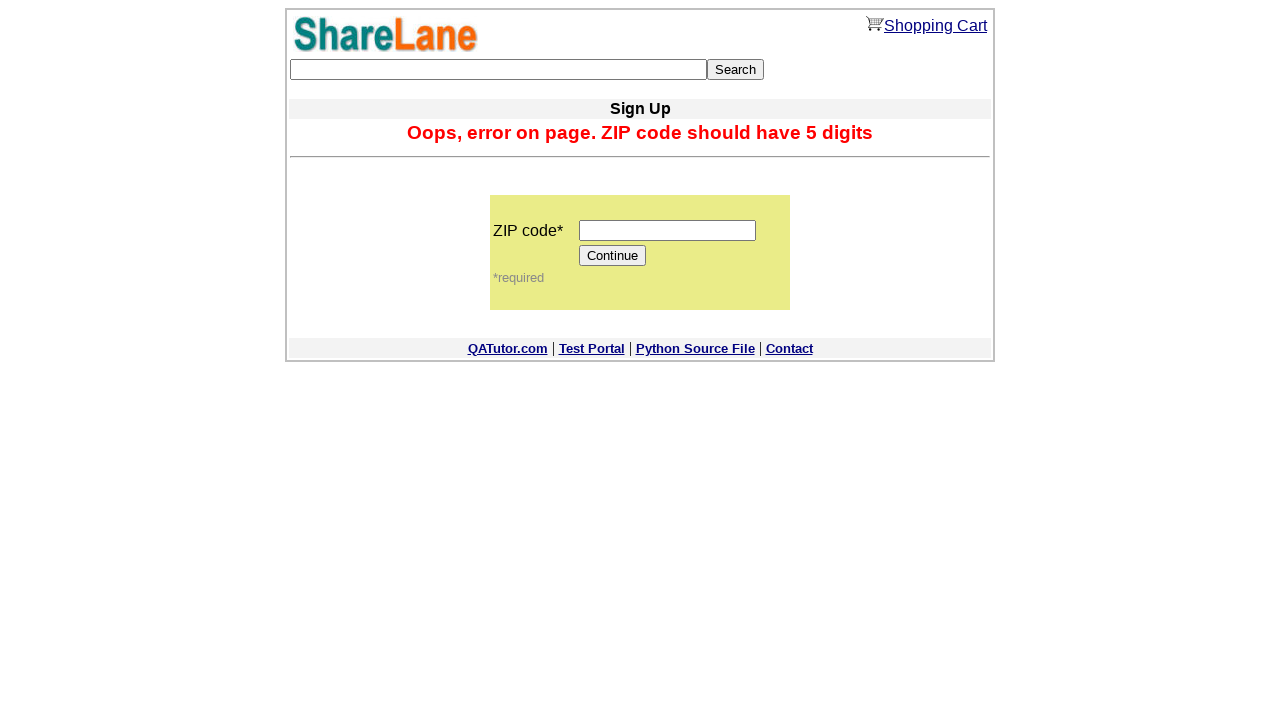

Error message displayed for empty zip code field
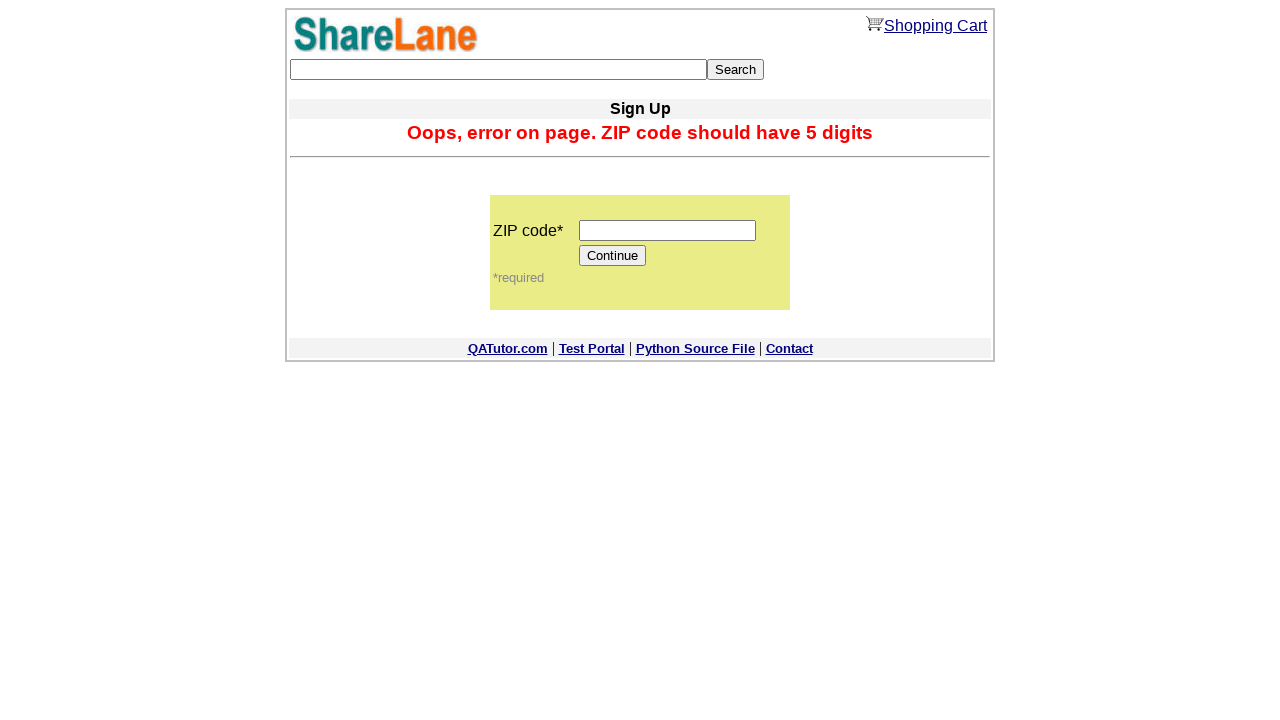

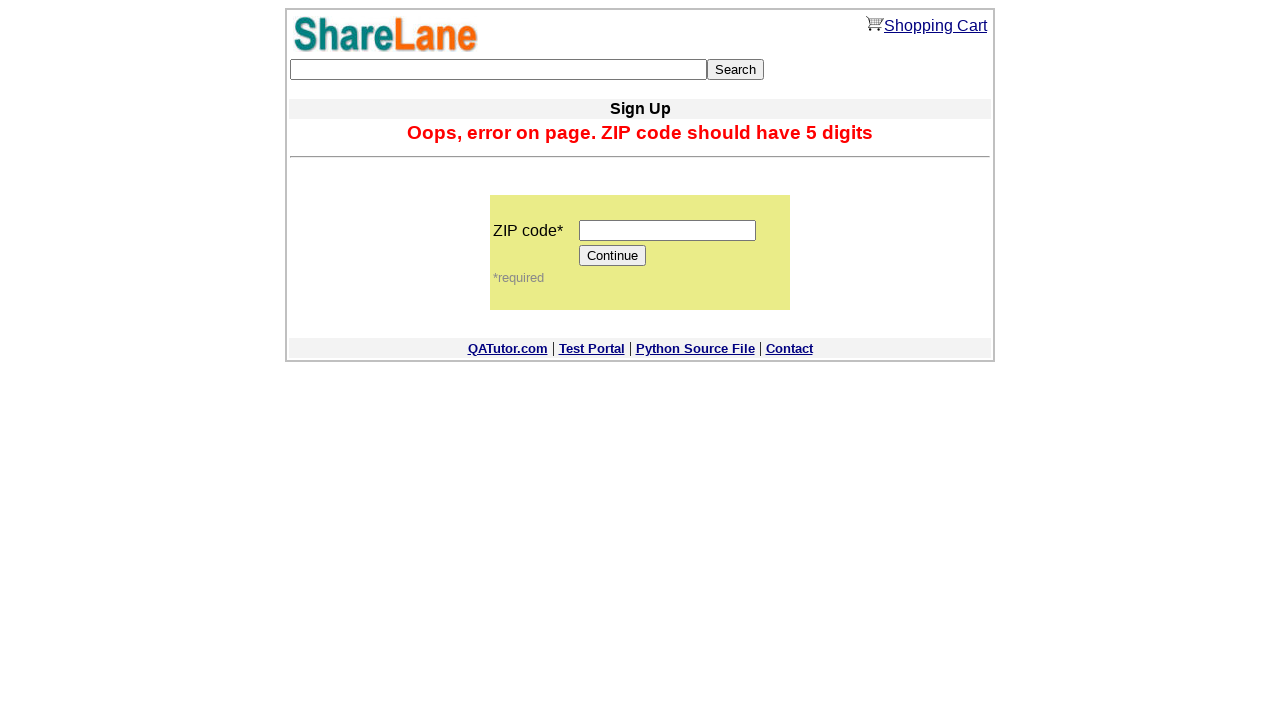